Tests dropdown selection functionality by selecting a country from a dropdown menu

Starting URL: https://www.globalsqa.com/demo-site/select-dropdown-menu/

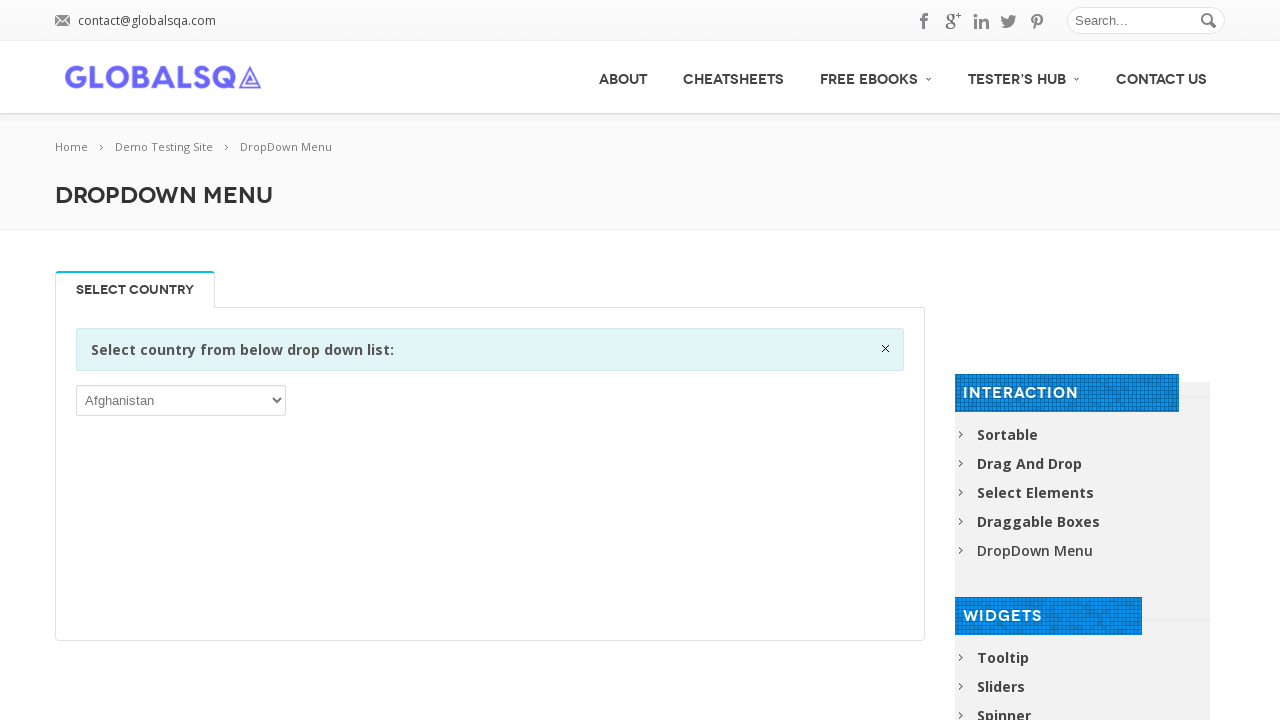

Waited for dropdown selector to be visible
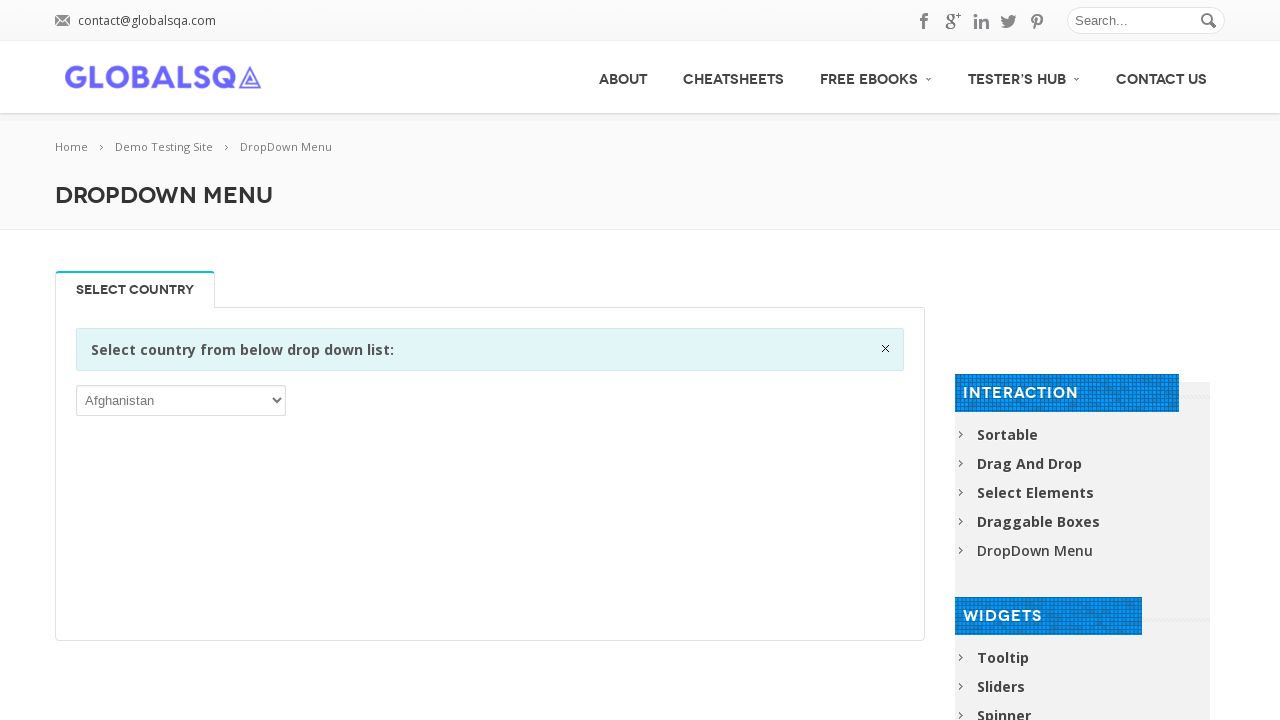

Clicked on the dropdown menu
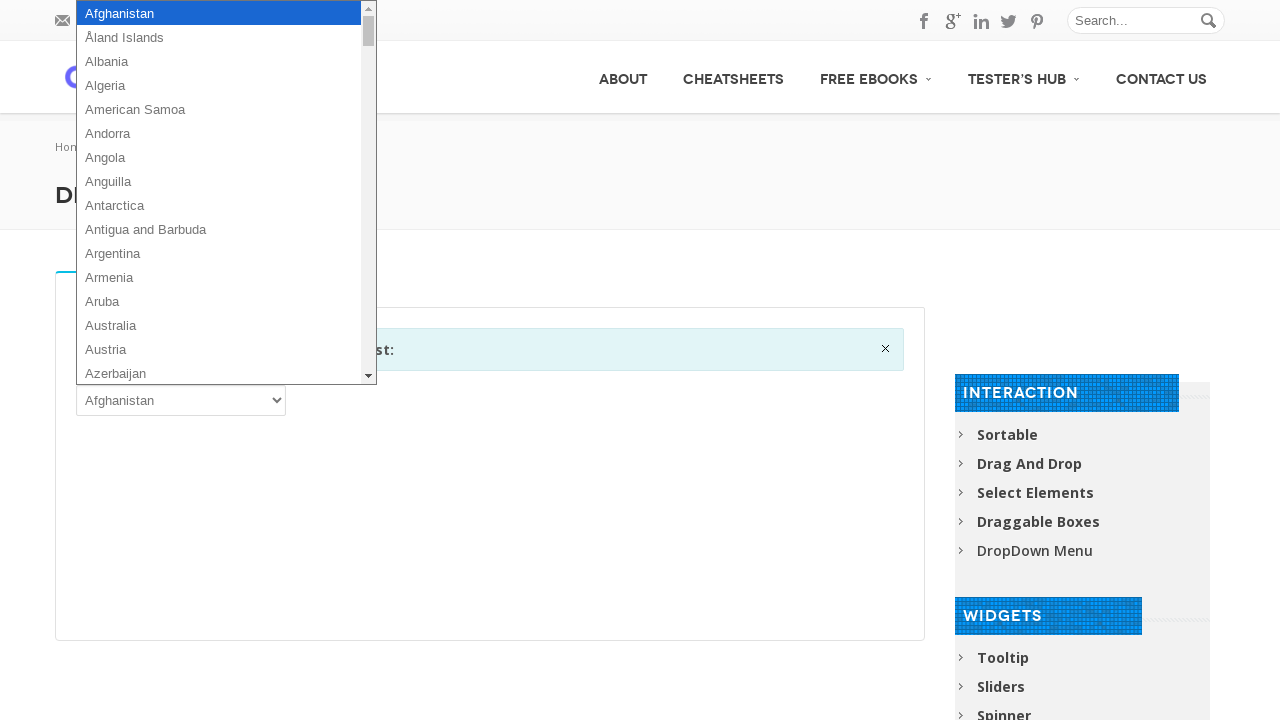

Selected 'Finland' from the dropdown menu on //div[@class='single_tab_div resp-tab-content resp-tab-content-active']//child::
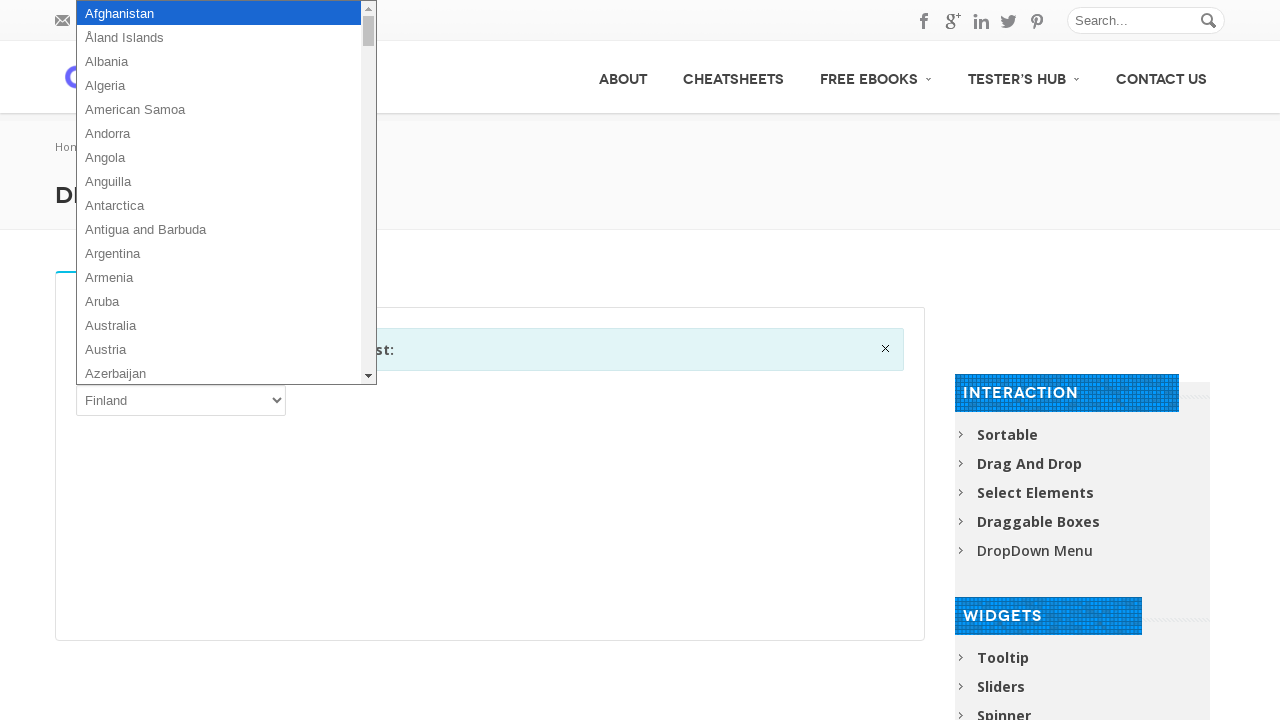

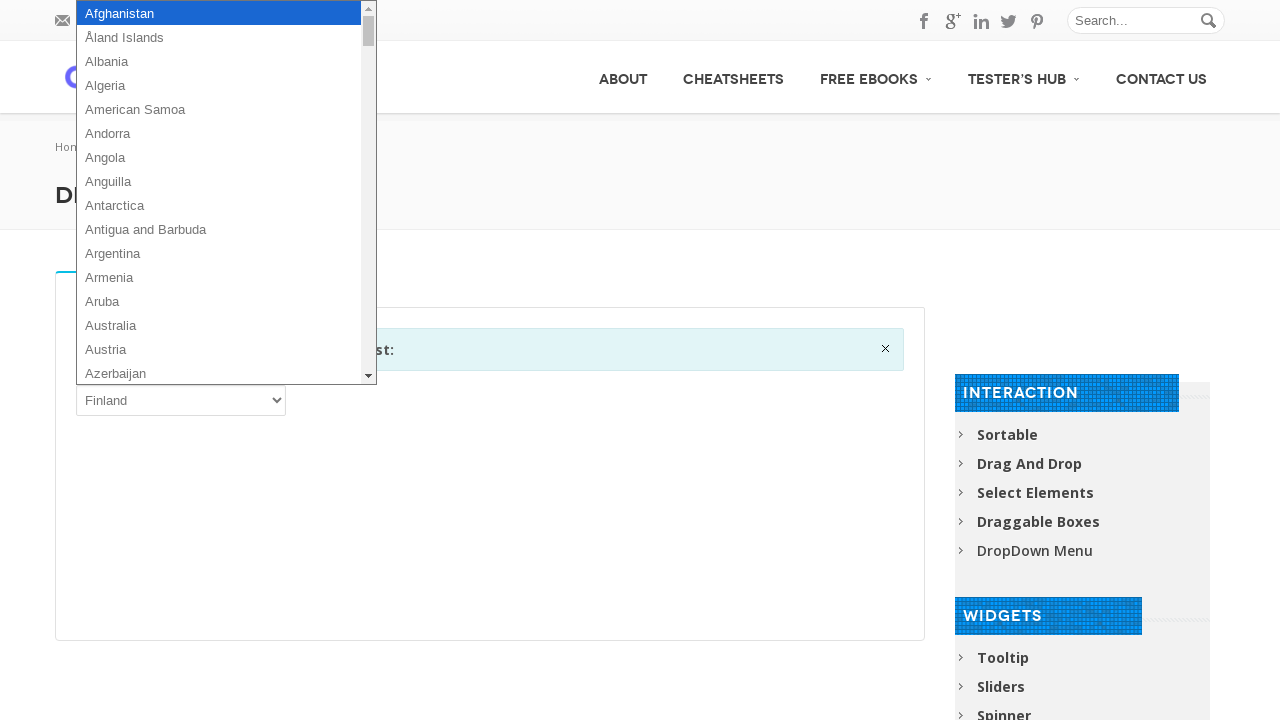